Tests auto-suggestive dropdown functionality by typing partial text and selecting a specific option from the suggestions

Starting URL: http://qaclickacademy.com/practice.php

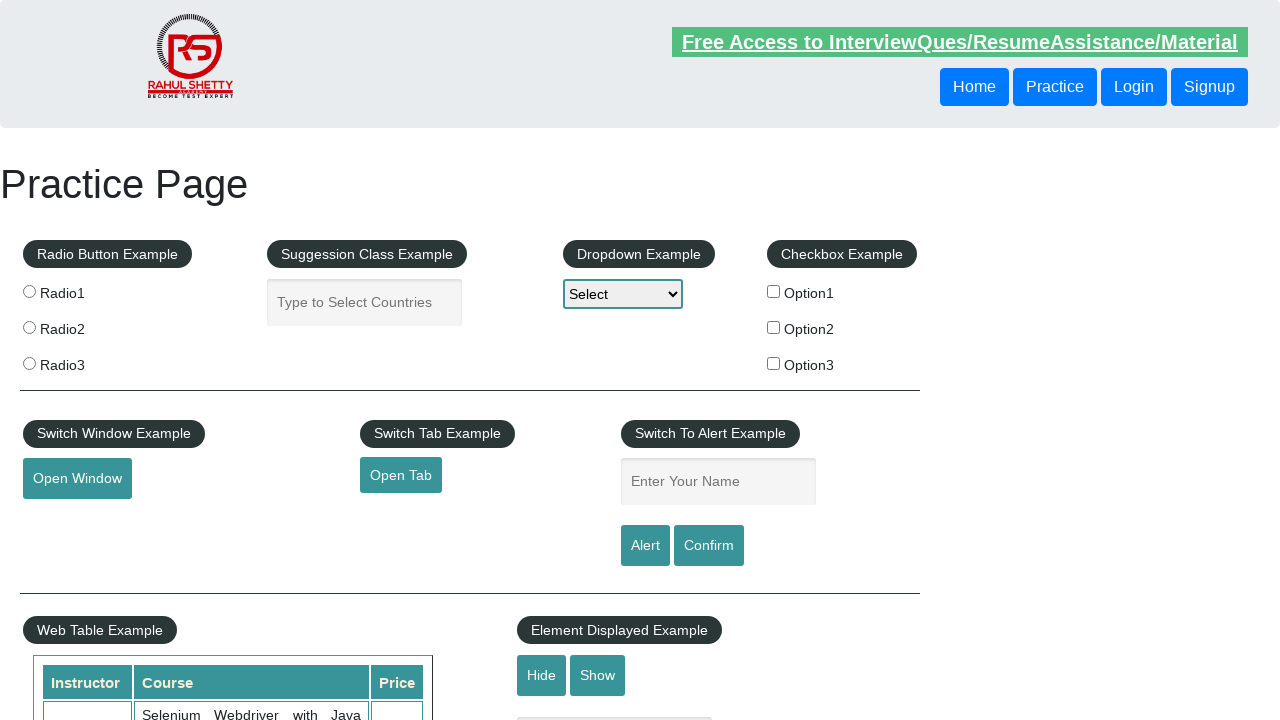

Filled autocomplete field with 'ind' on #autocomplete
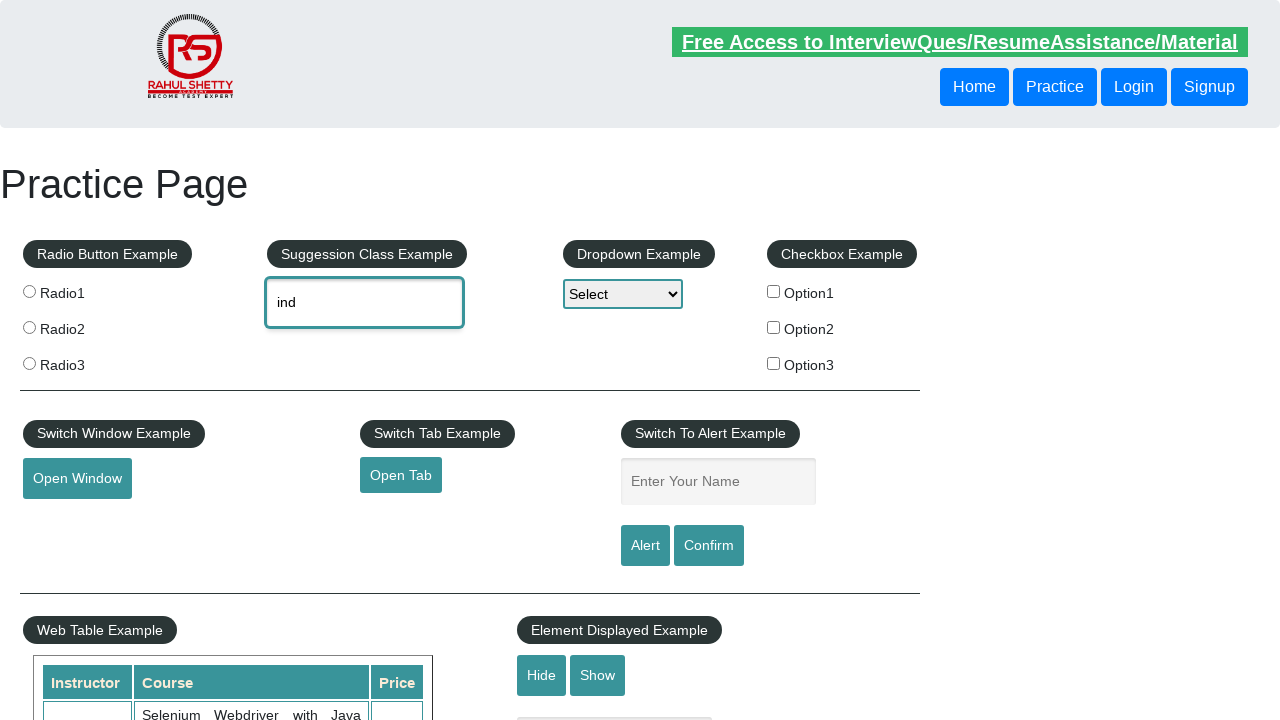

Dropdown suggestions loaded
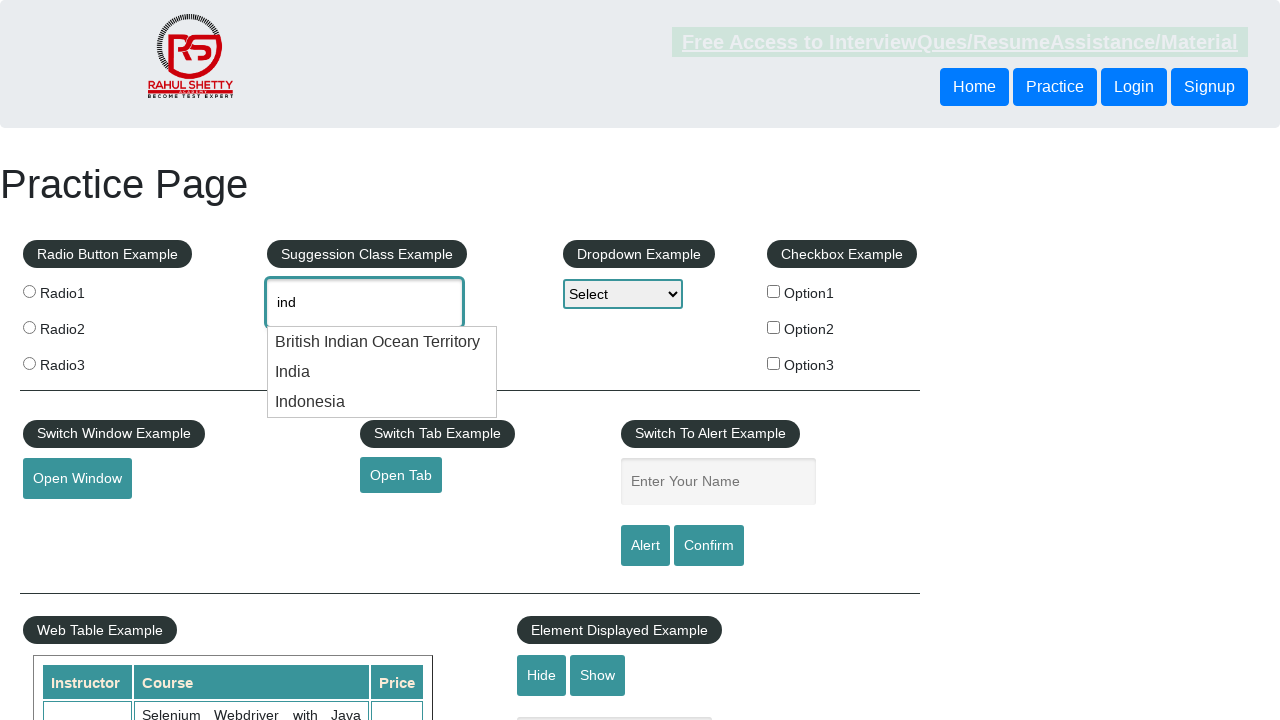

Retrieved list of suggestion elements
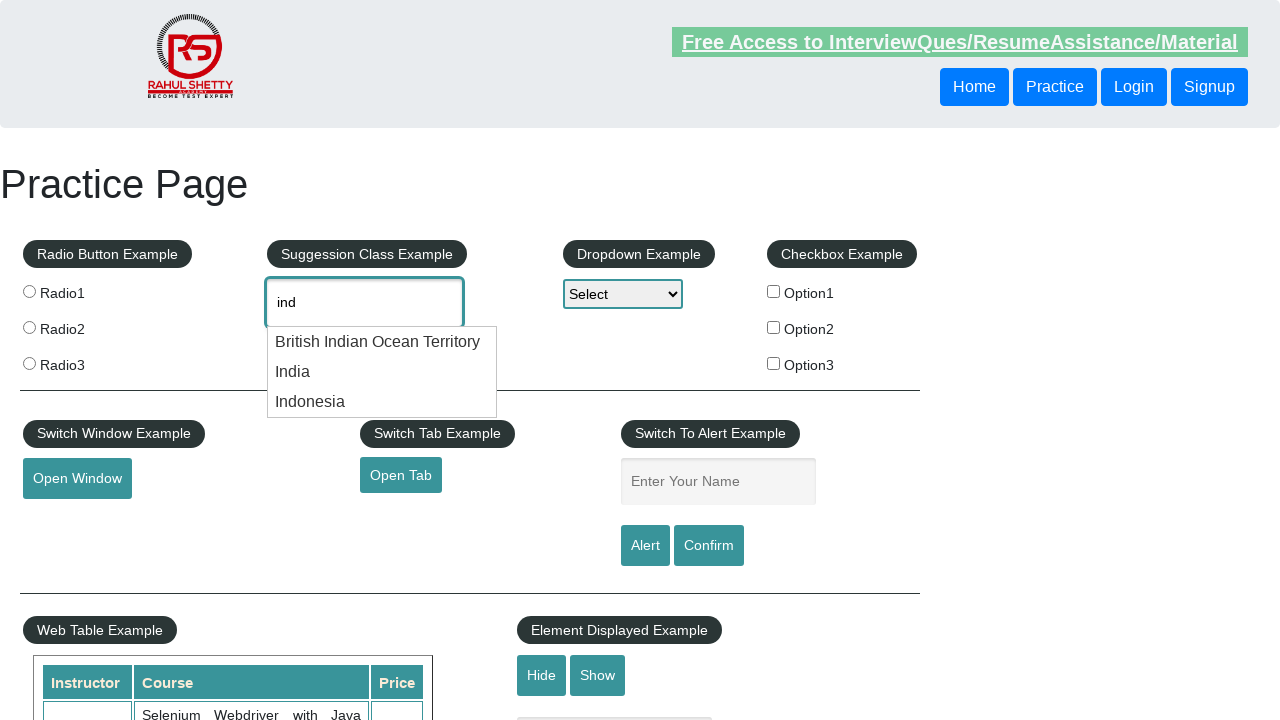

Selected 'India' from auto-suggestive dropdown at (382, 372) on li.ui-menu-item div >> nth=1
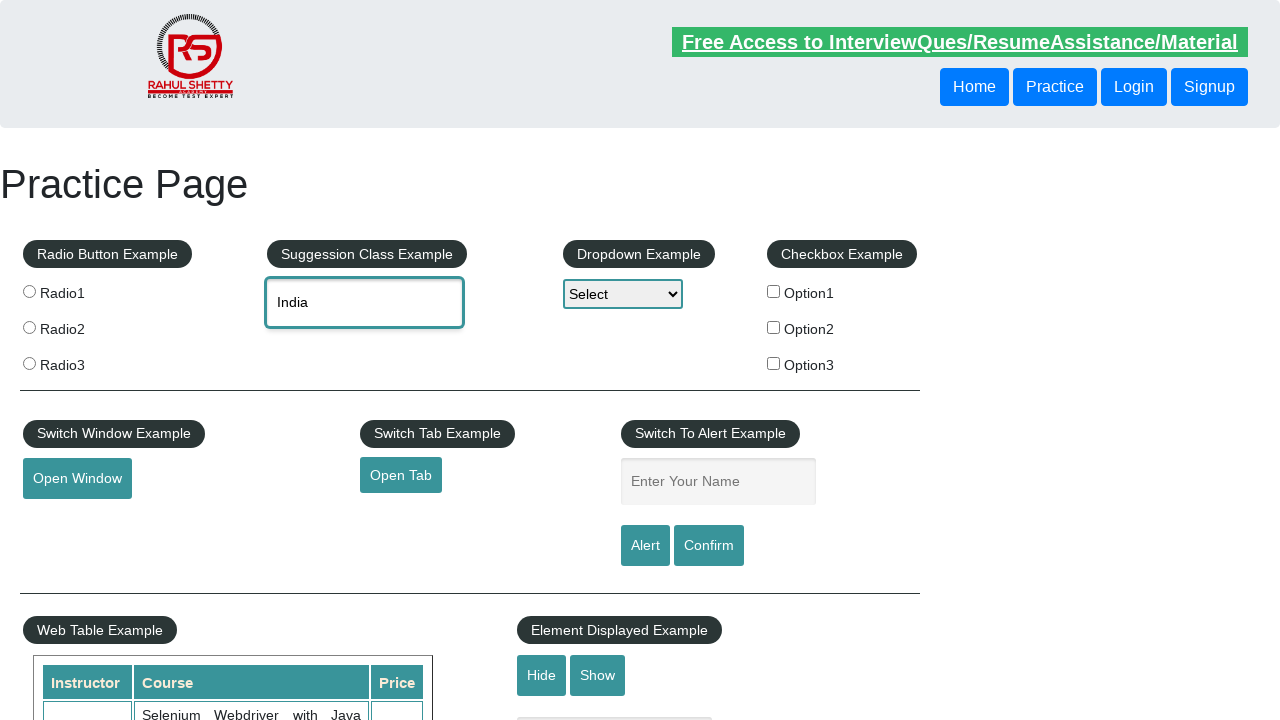

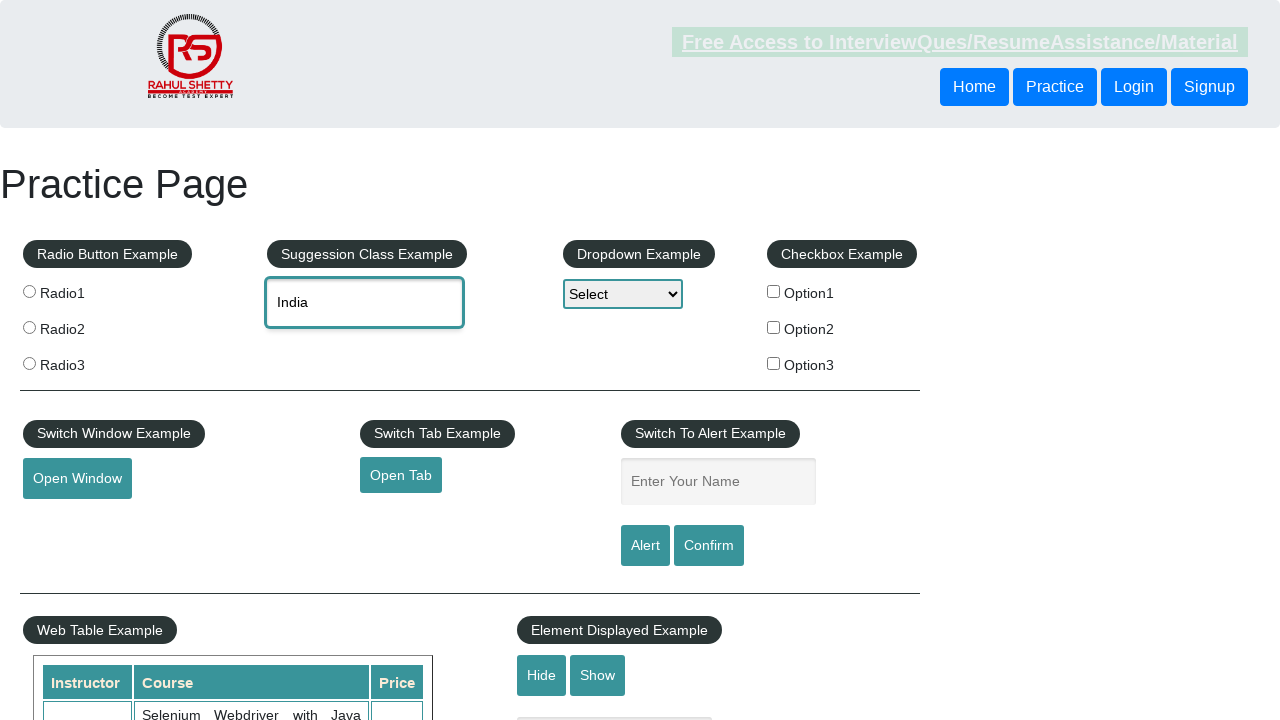